Tests editable/searchable dropdown in React Semantic UI by selecting different countries and verifying the selections

Starting URL: https://react.semantic-ui.com/maximize/dropdown-example-search-selection/

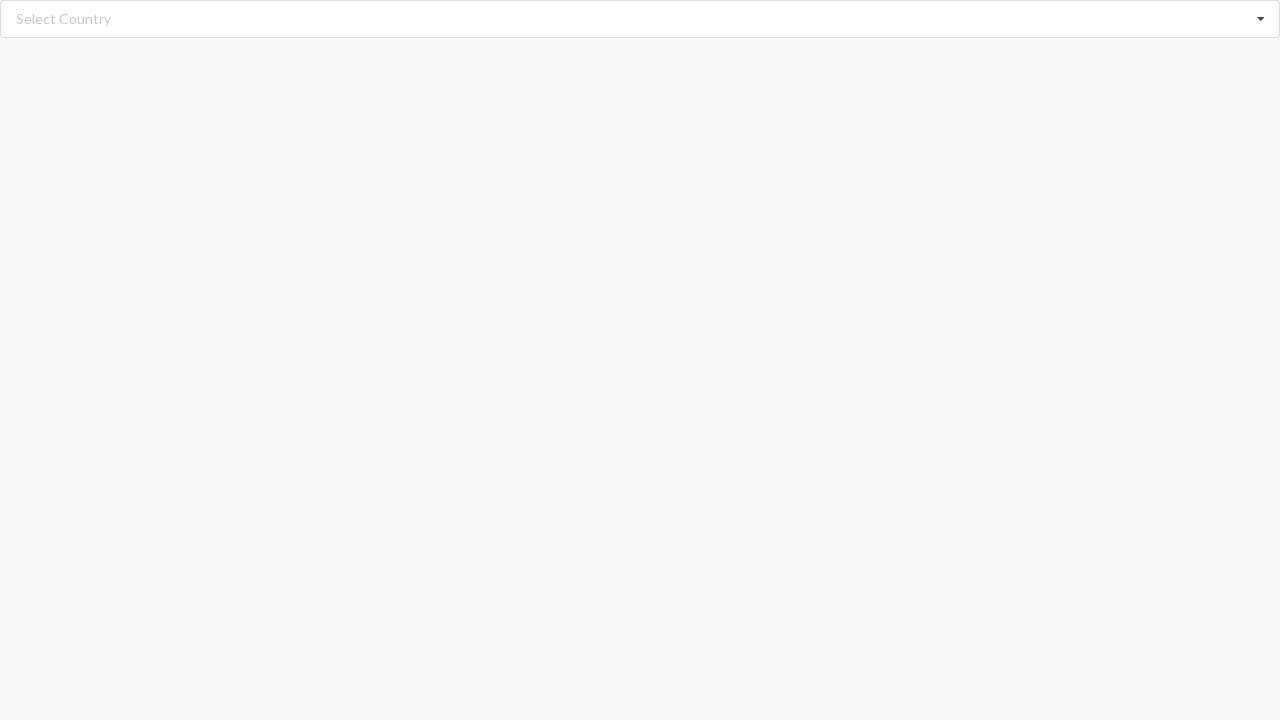

Clicked on searchable dropdown input field at (641, 19) on input.search
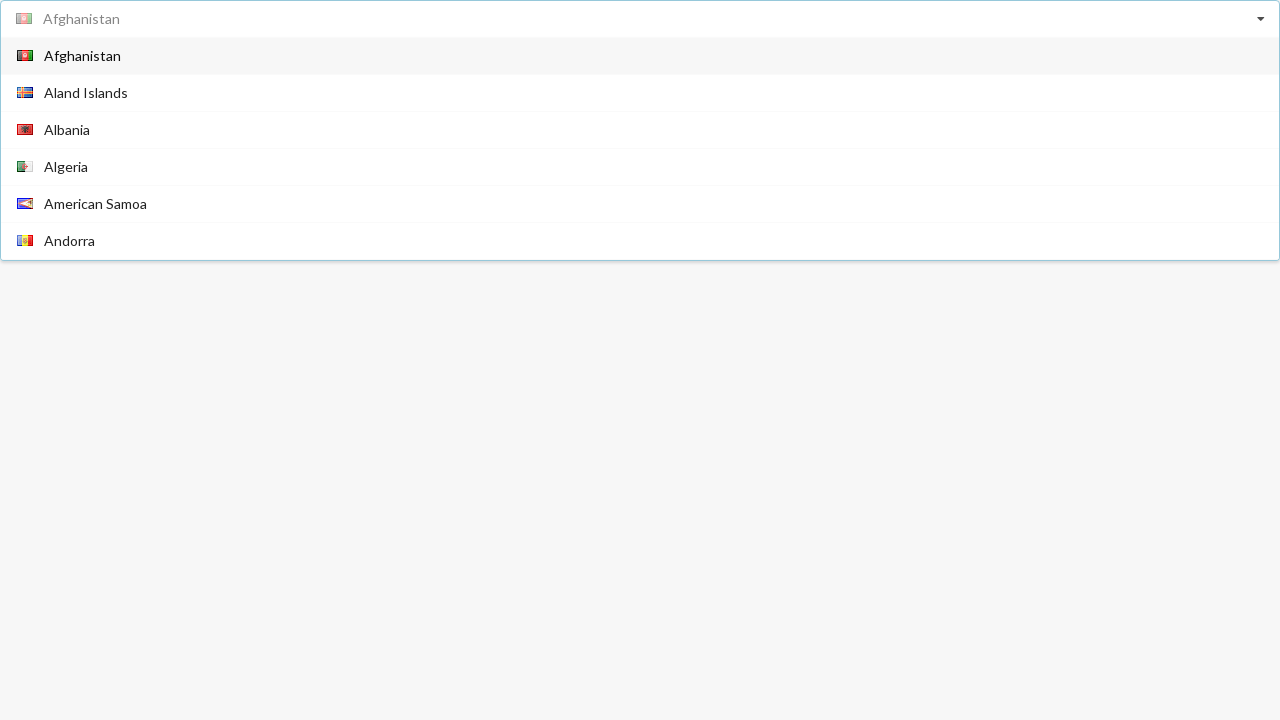

Waited for dropdown items to appear
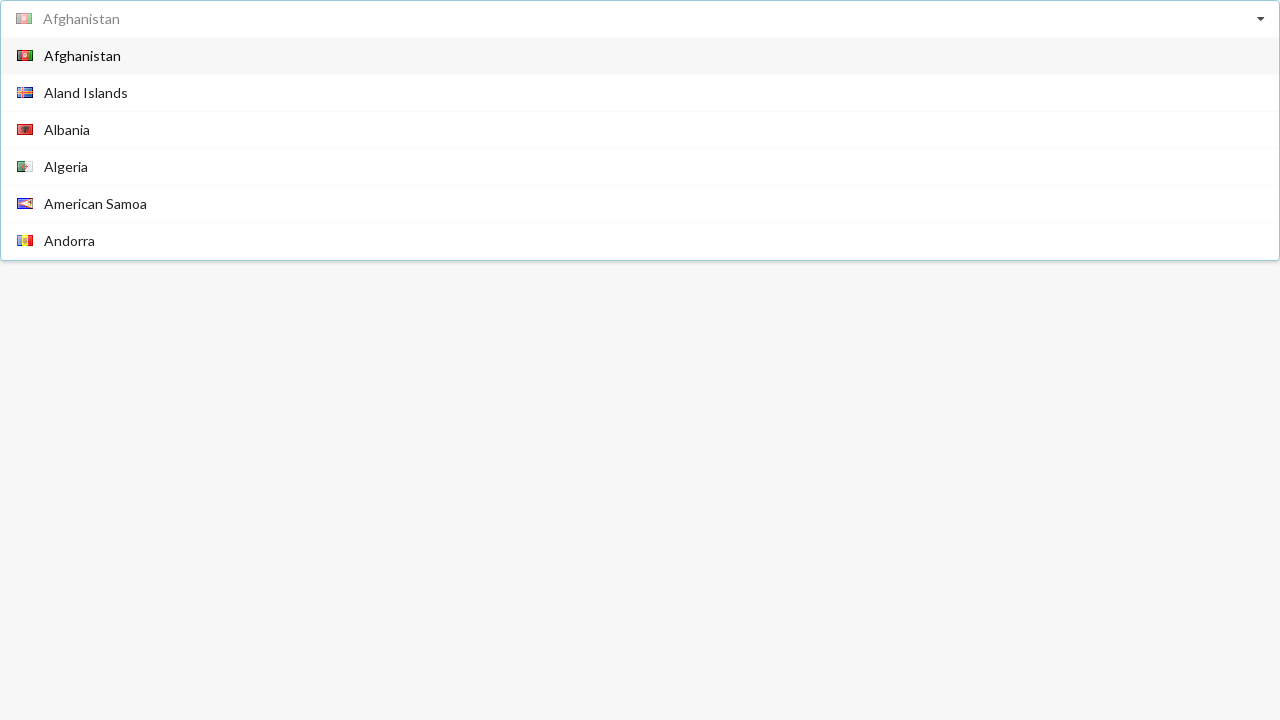

Selected 'Algeria' from dropdown at (66, 166) on div.item span:has-text('Algeria')
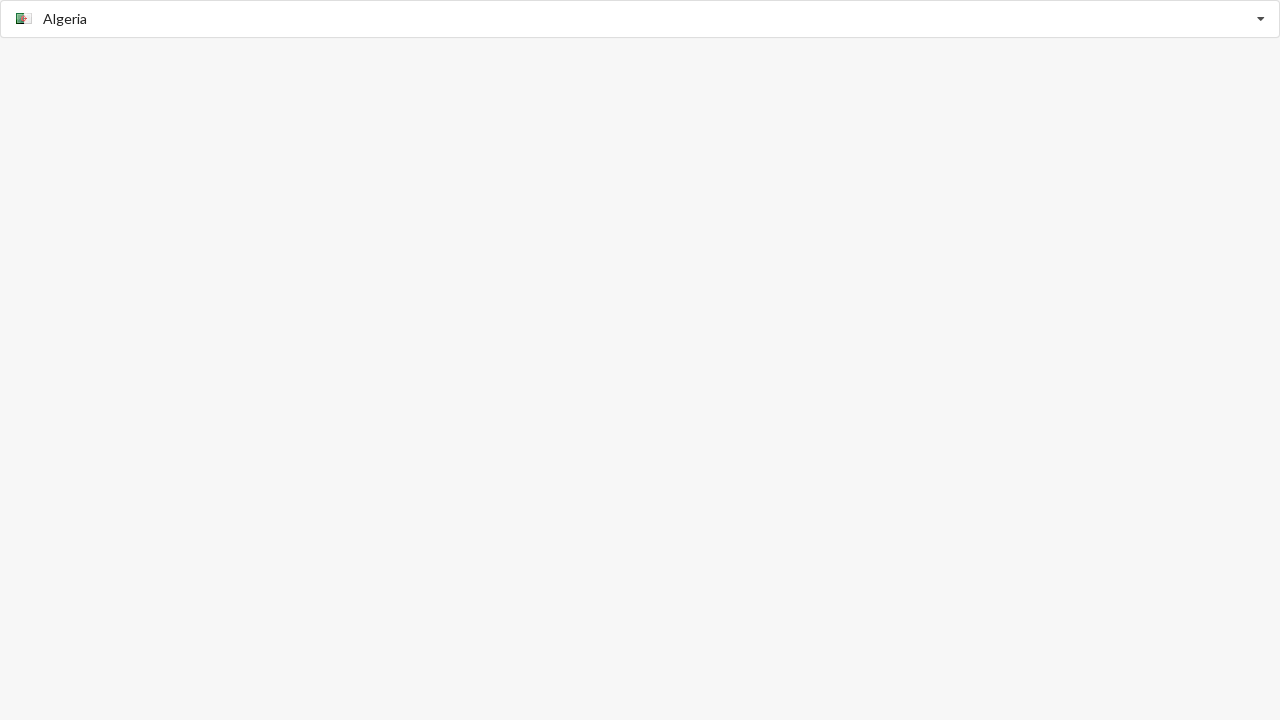

Verified 'Algeria' is selected
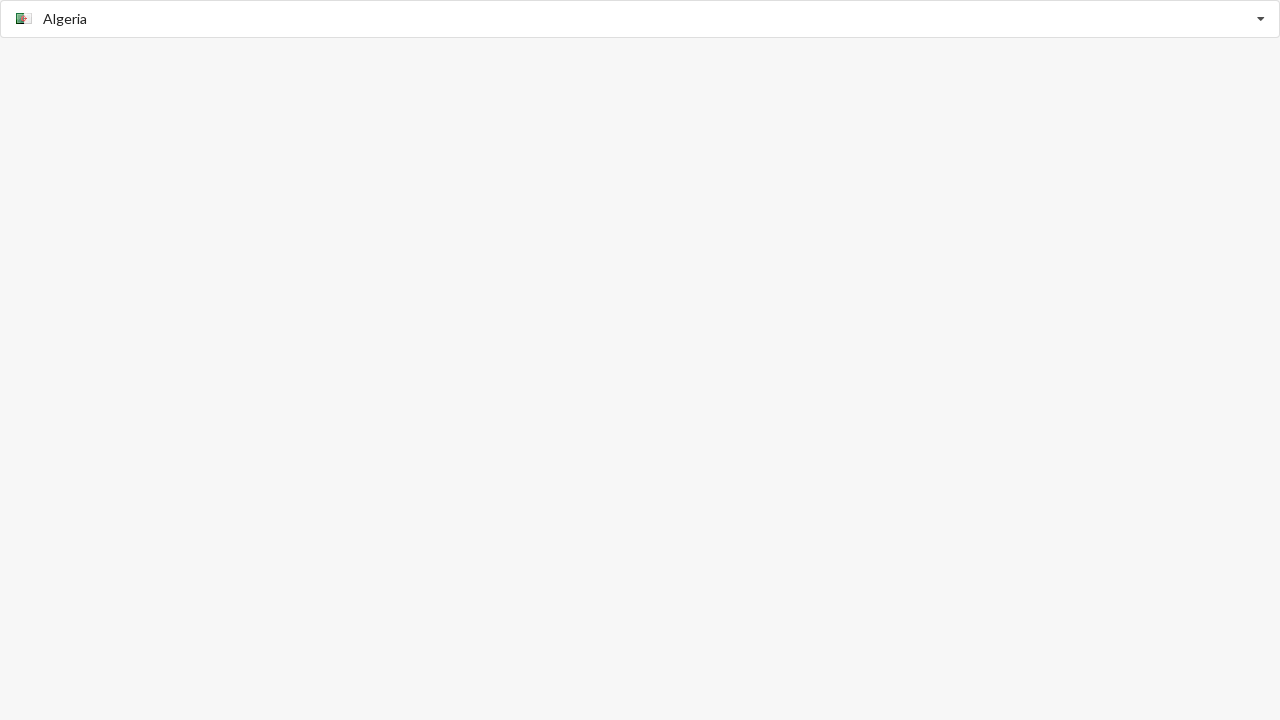

Clicked on searchable dropdown input field at (641, 19) on input.search
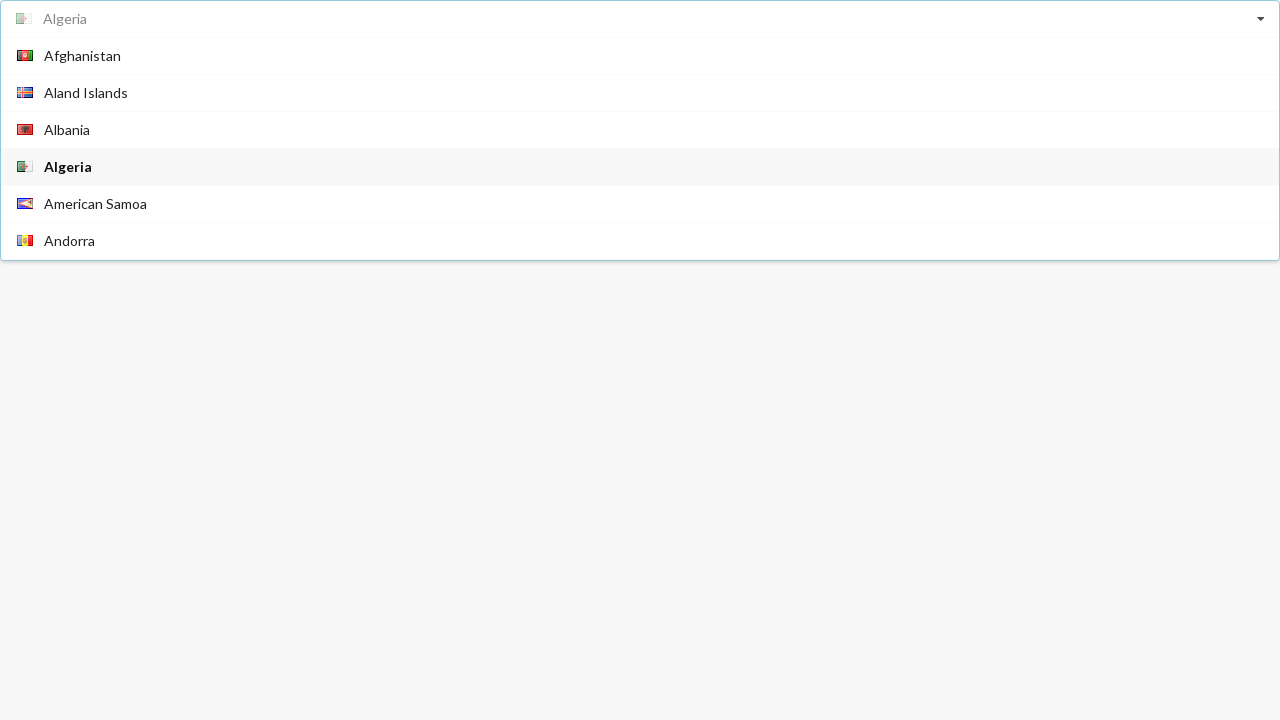

Waited for dropdown items to appear
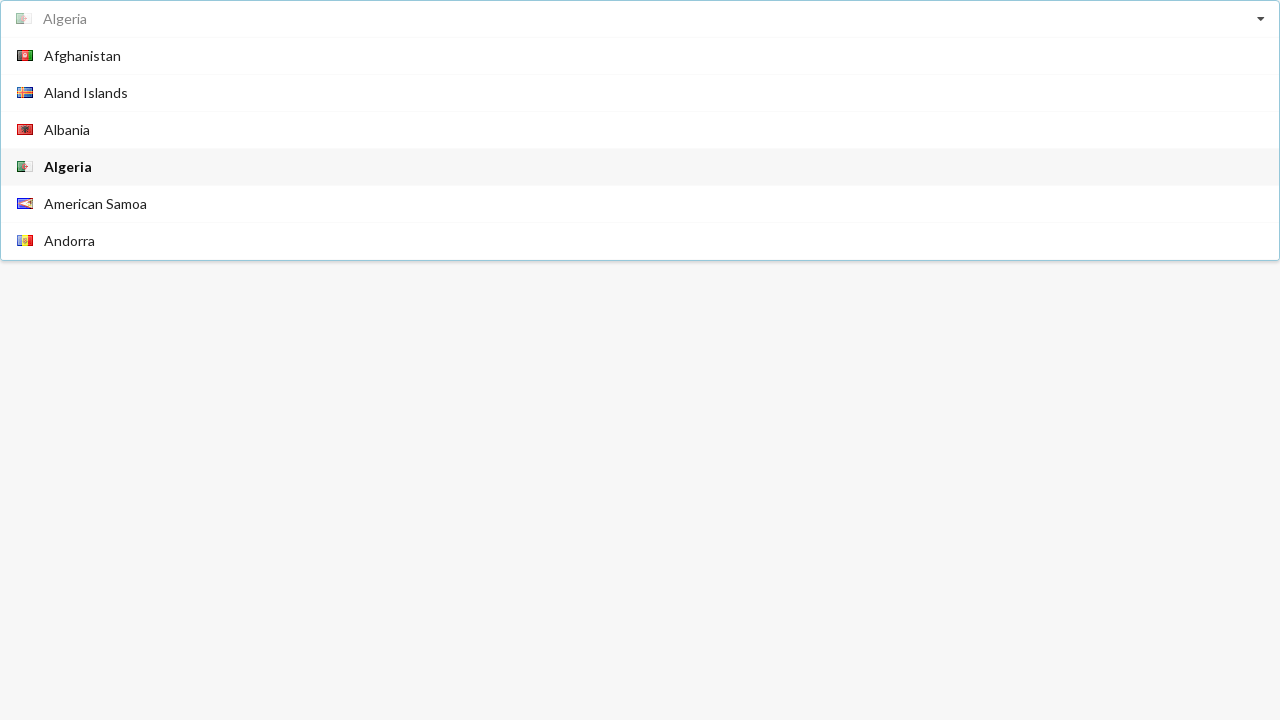

Selected 'Australia' from dropdown at (72, 148) on div.item span:has-text('Australia')
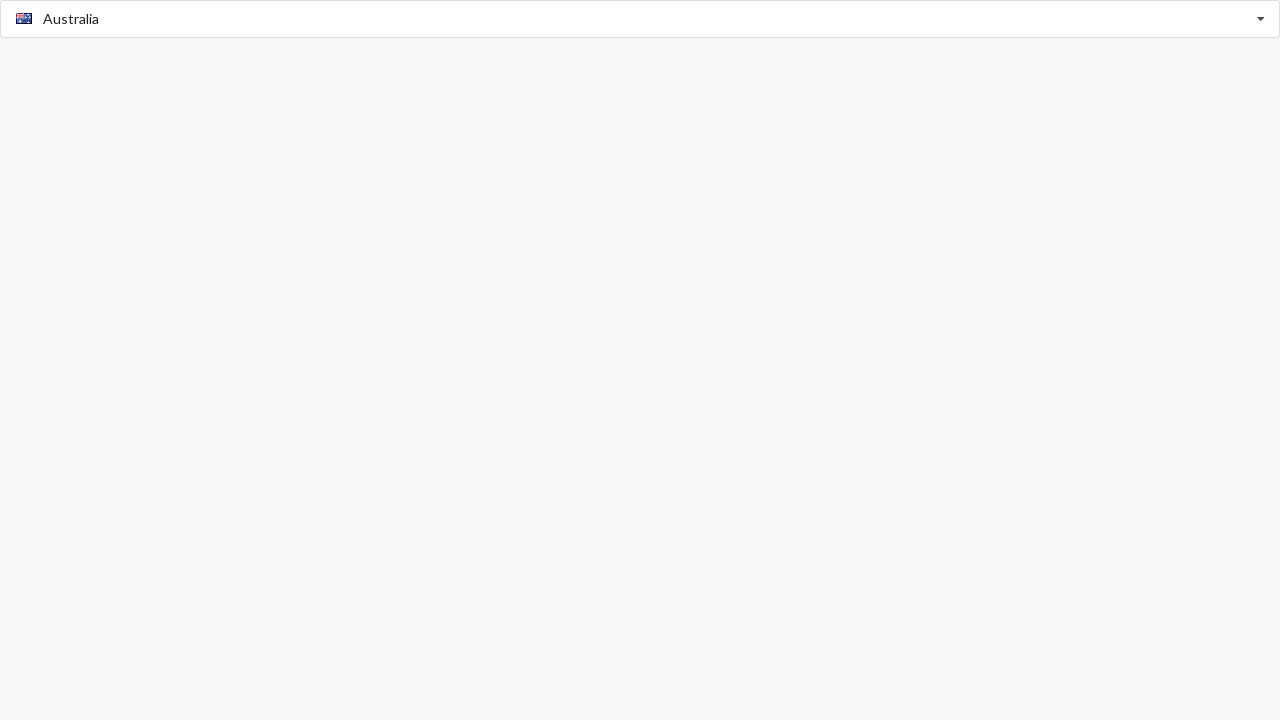

Verified 'Australia' is selected
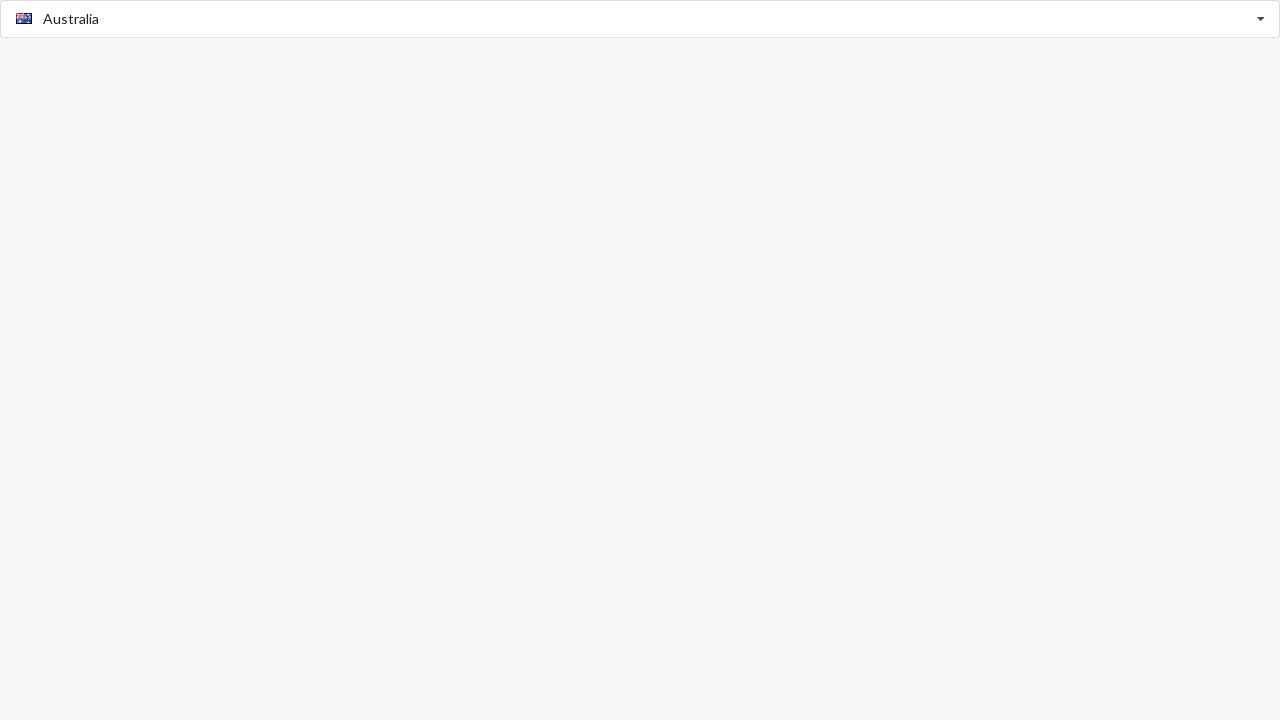

Clicked on searchable dropdown input field at (641, 19) on input.search
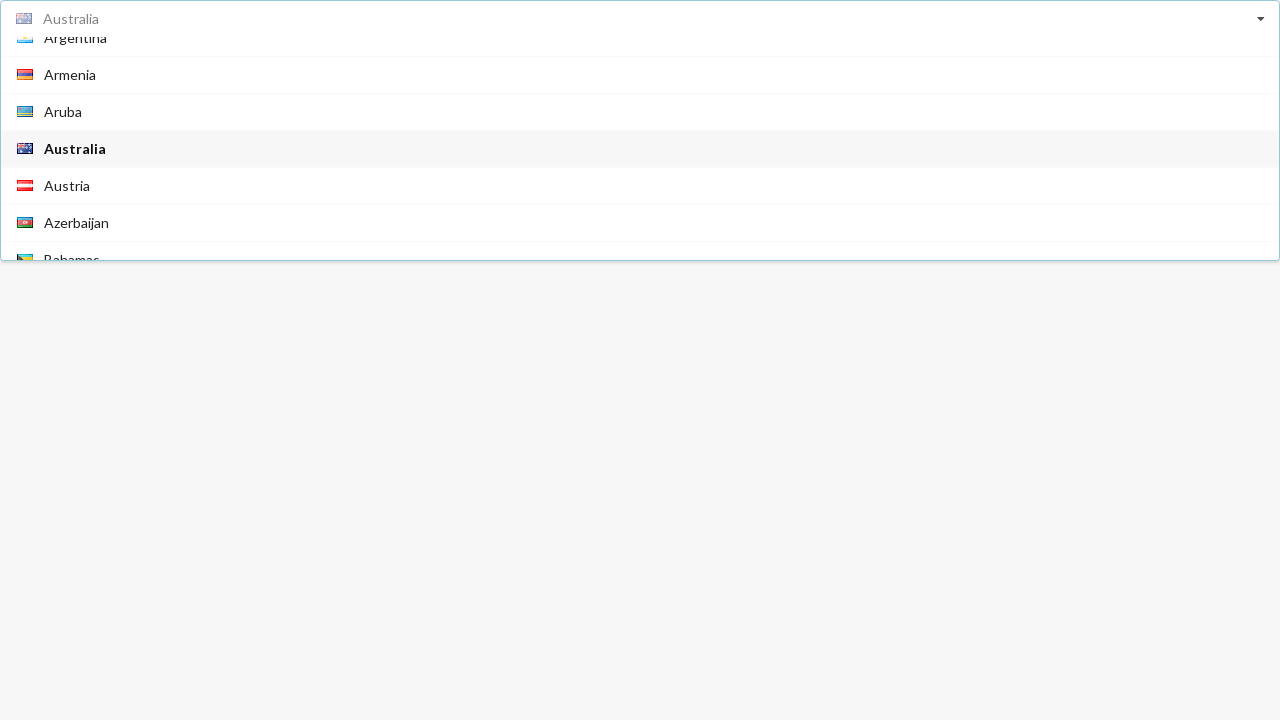

Waited for dropdown items to appear
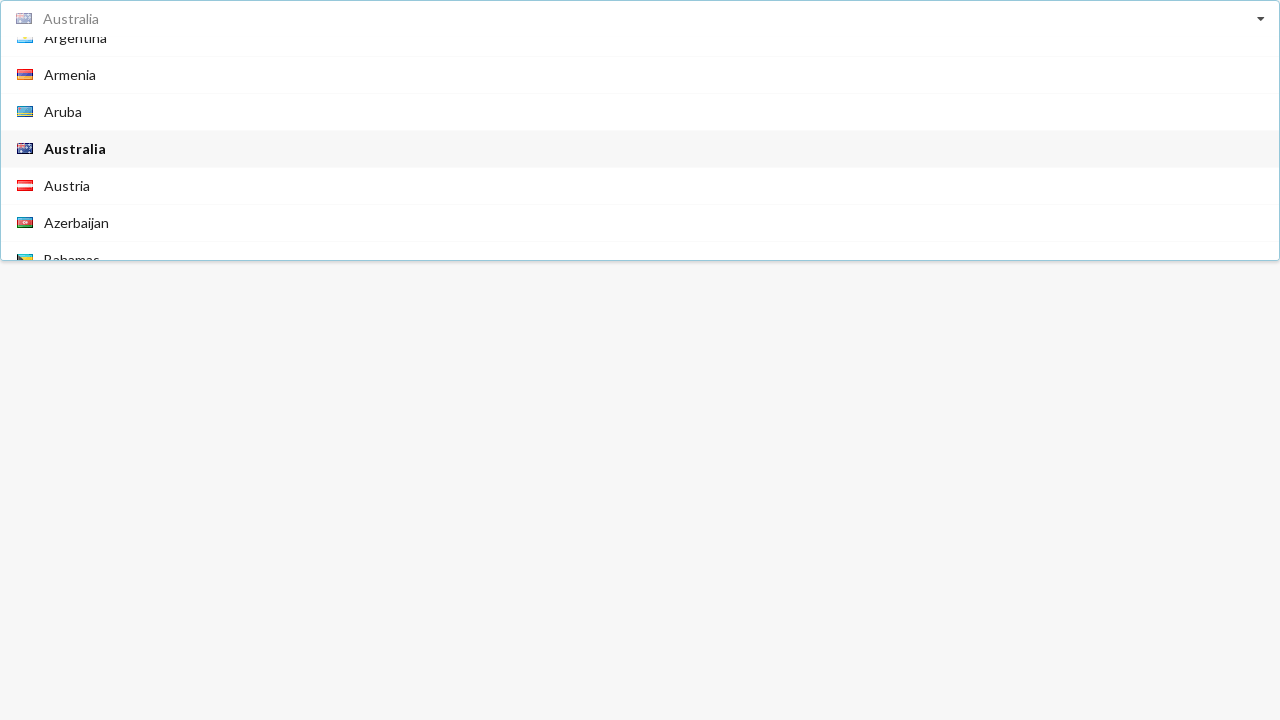

Selected 'Belgium' from dropdown at (69, 168) on div.item span:has-text('Belgium')
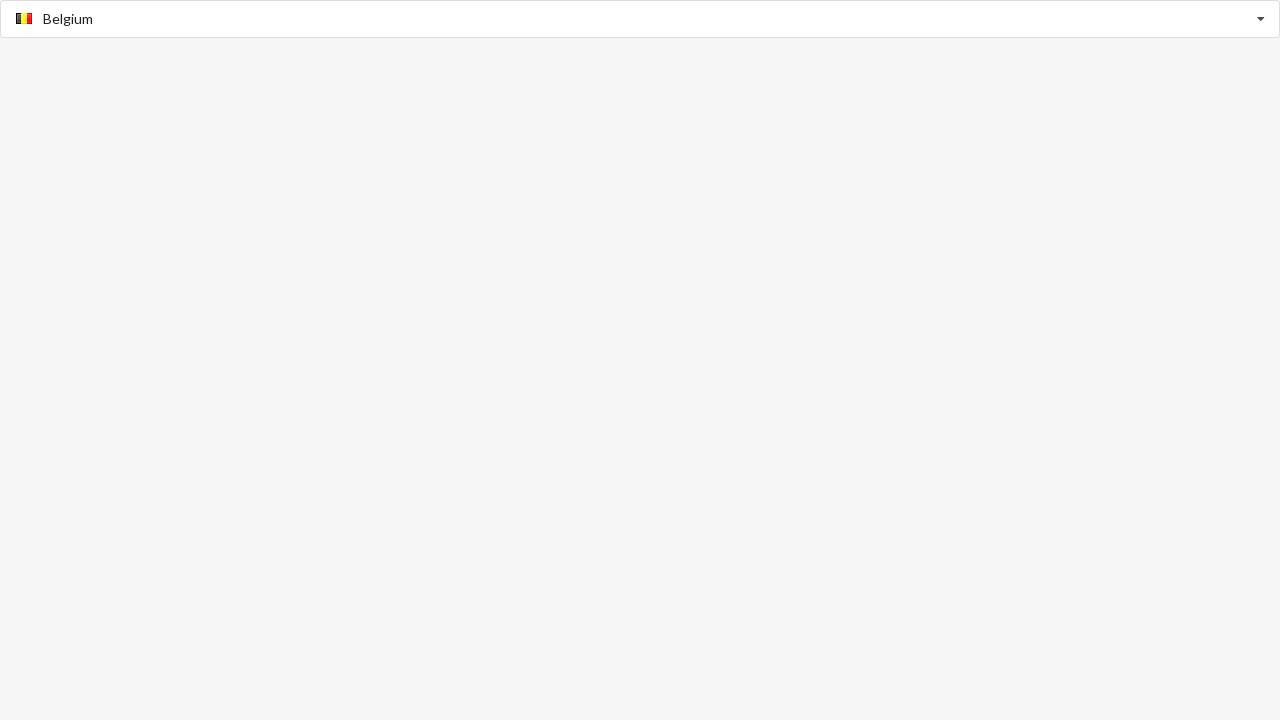

Verified 'Belgium' is selected
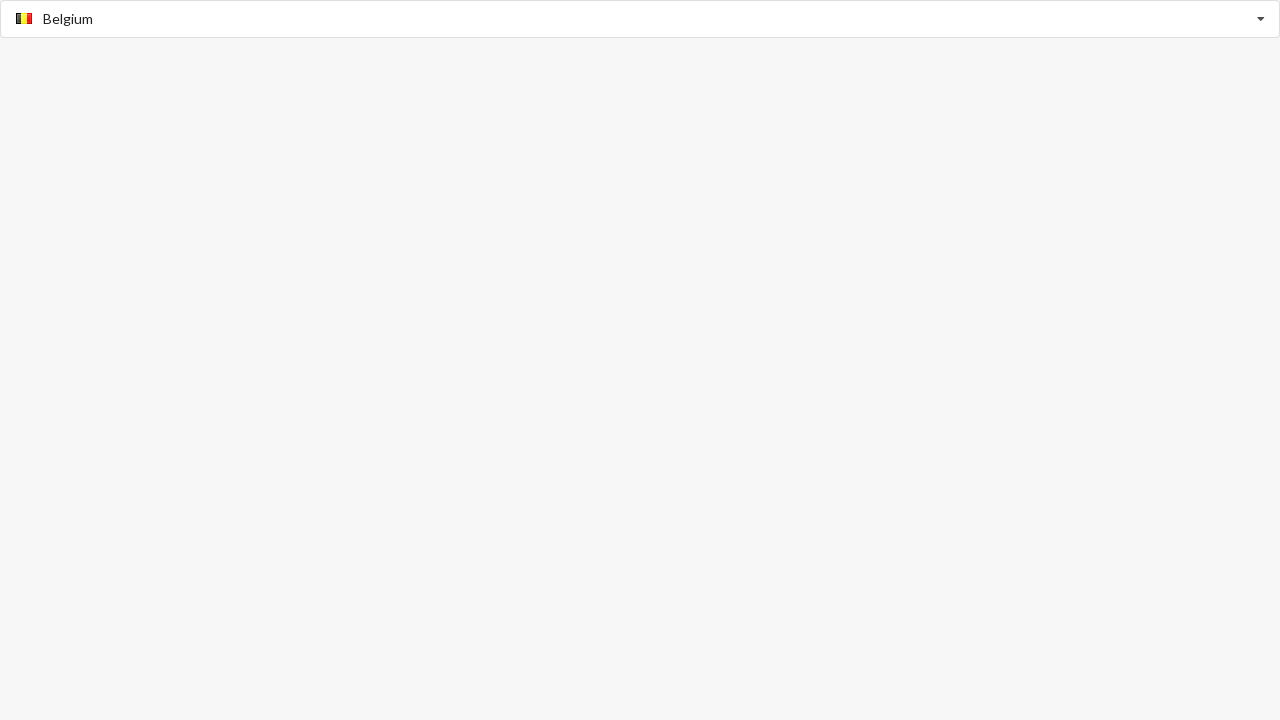

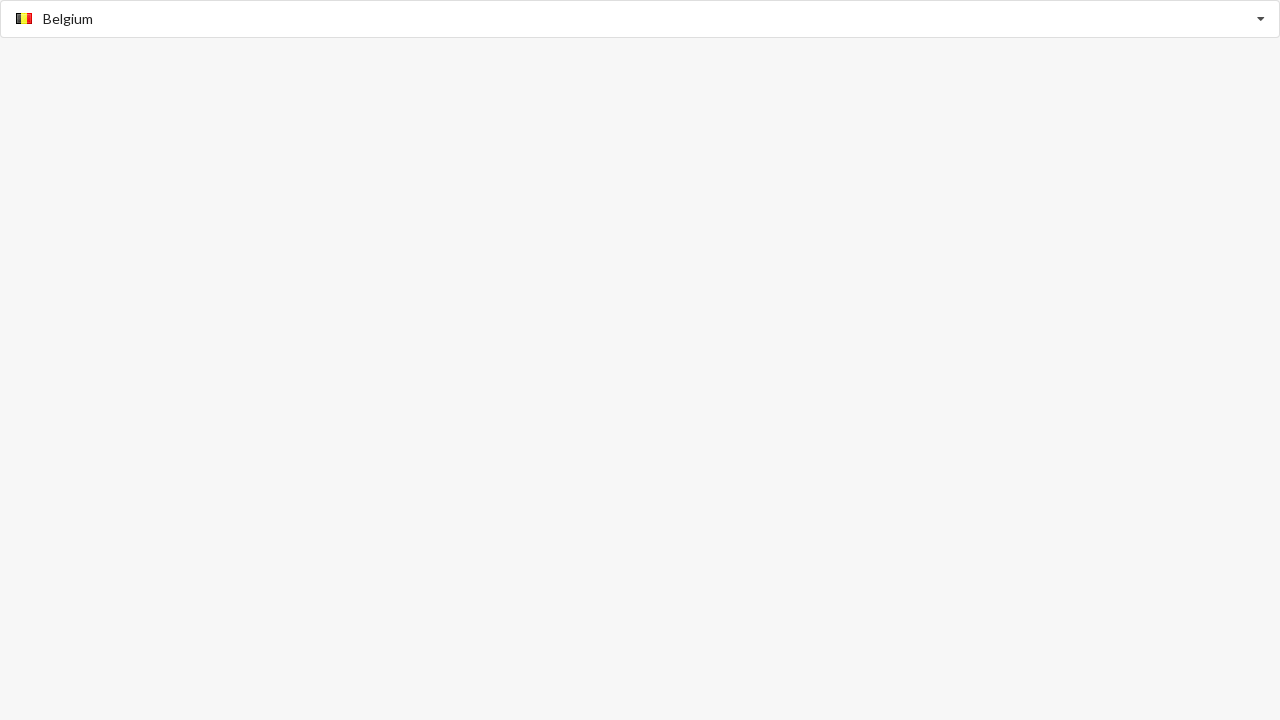